Tests web table interaction by iterating through table rows, finding cells containing "Selenium", and verifying the adjacent price cells can be accessed.

Starting URL: https://rahulshettyacademy.com/AutomationPractice/

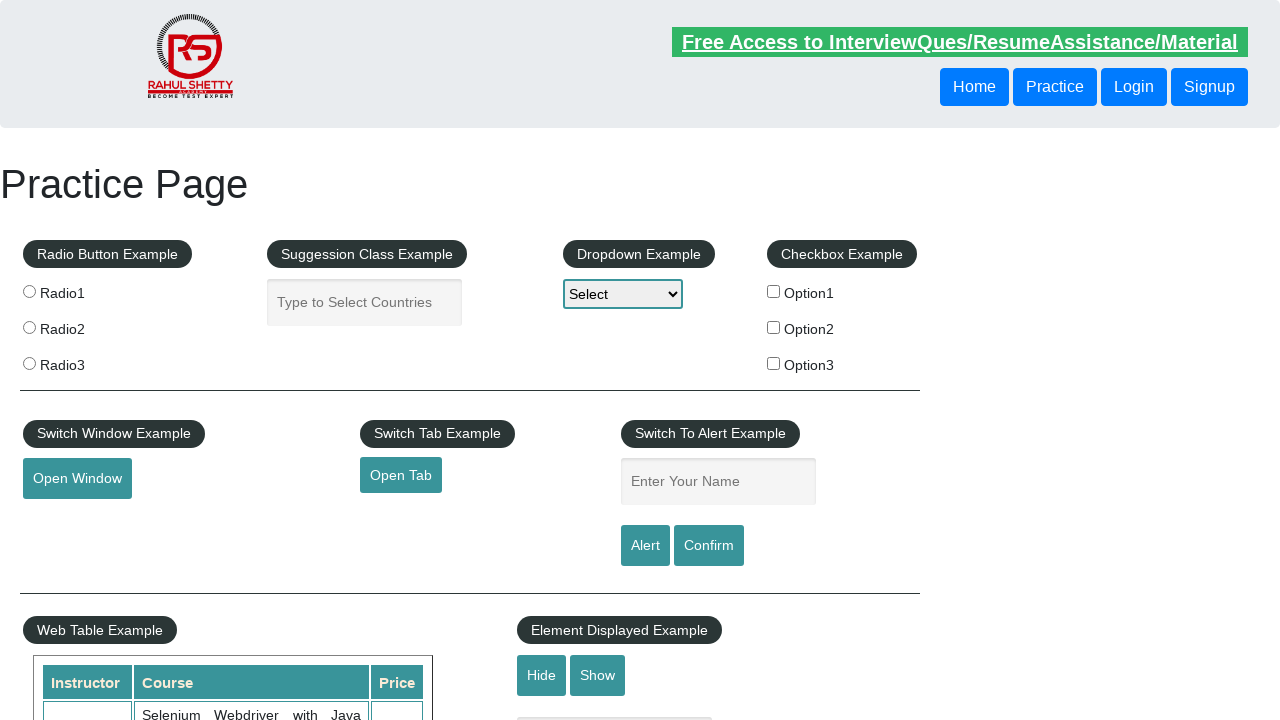

Waited for table to load - second column cells are now visible
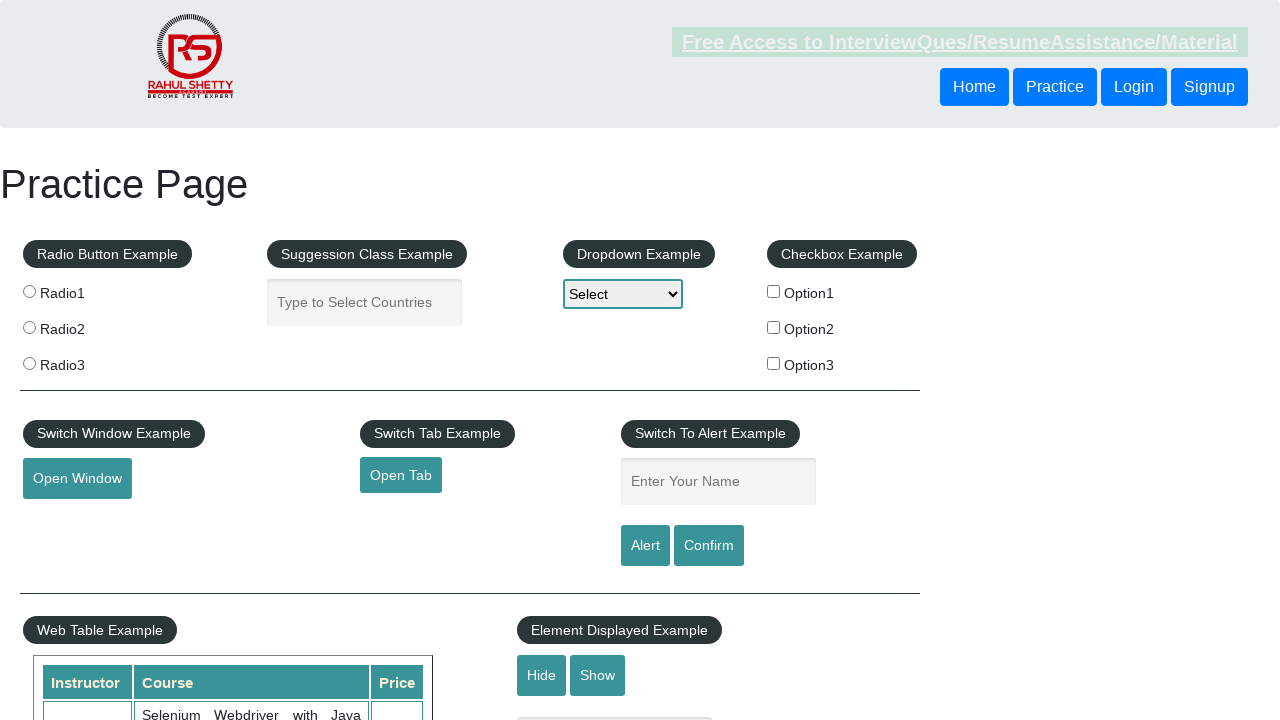

Retrieved all cells from second column of the table
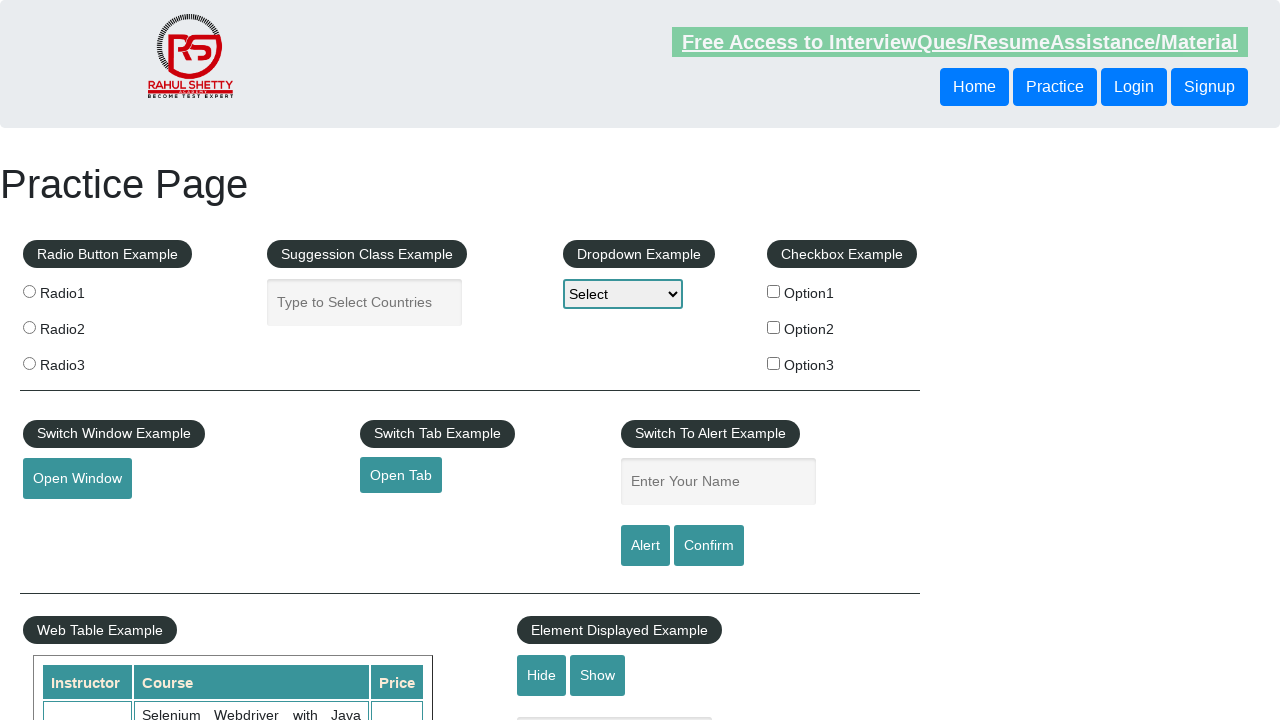

Retrieved text content from table cell at index 0
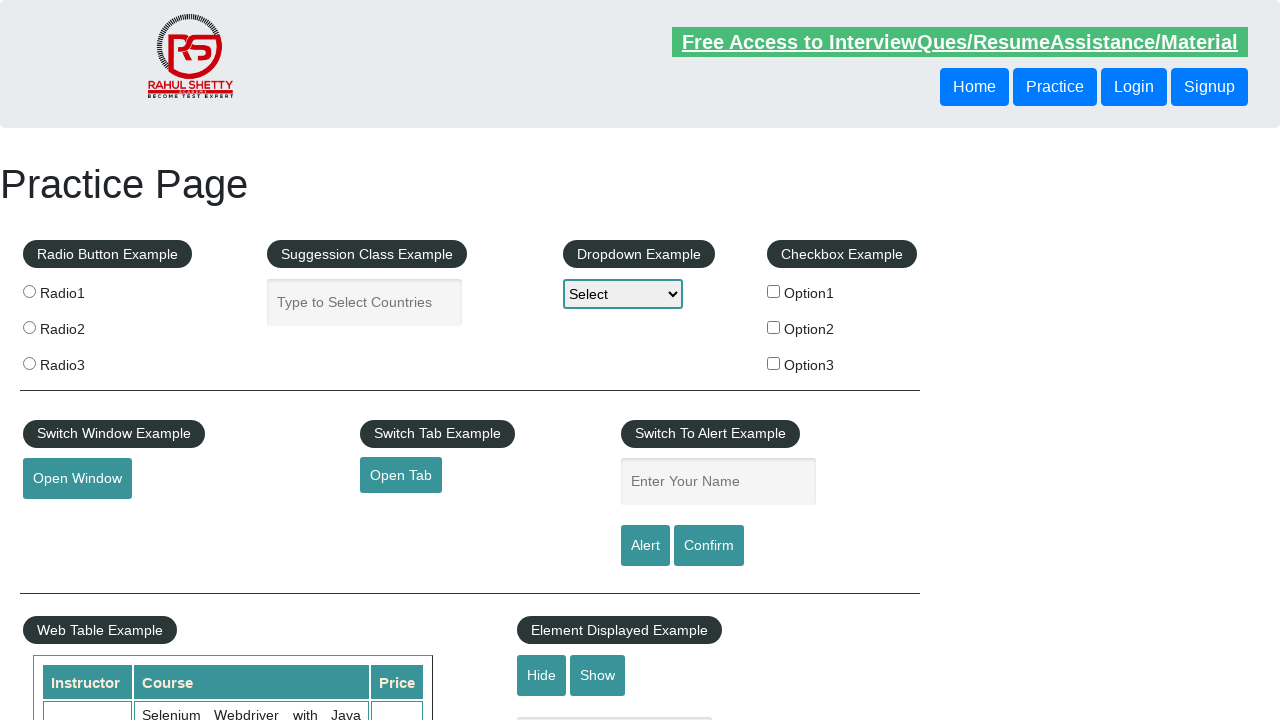

Found 'Selenium' in cell at index 0, located adjacent price cell
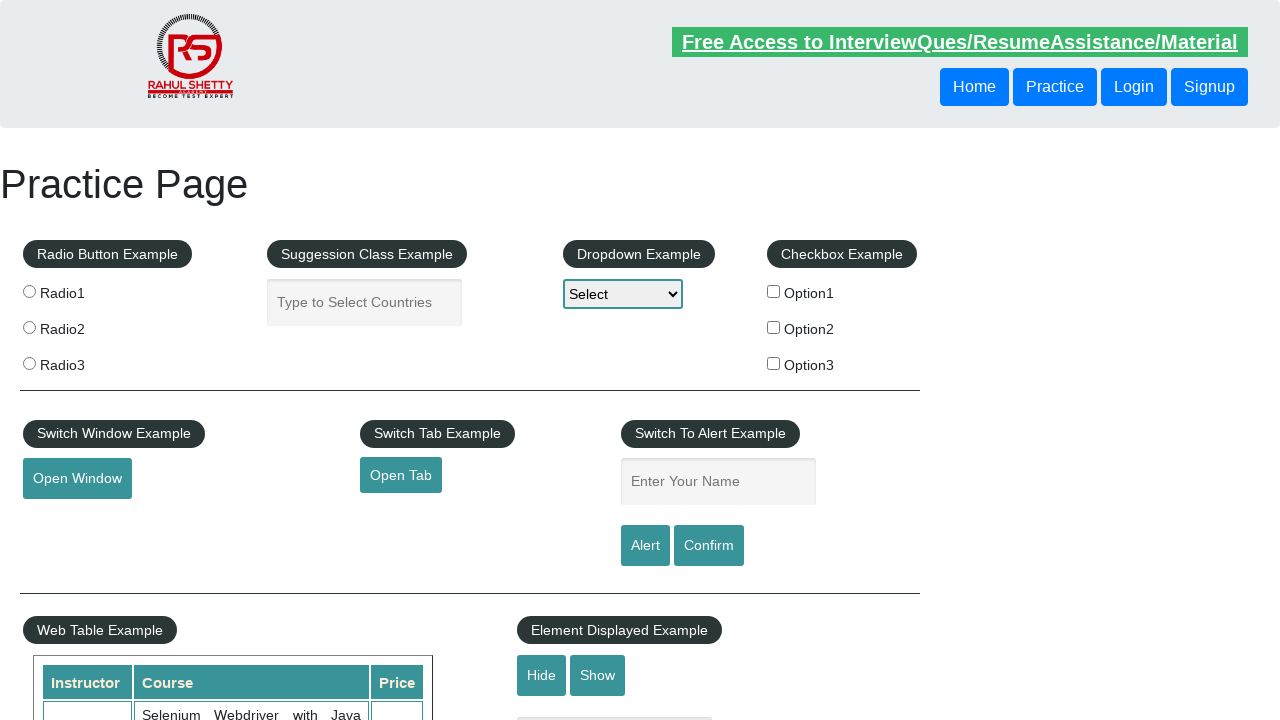

Retrieved price text from cell adjacent to 'Selenium' row: 30
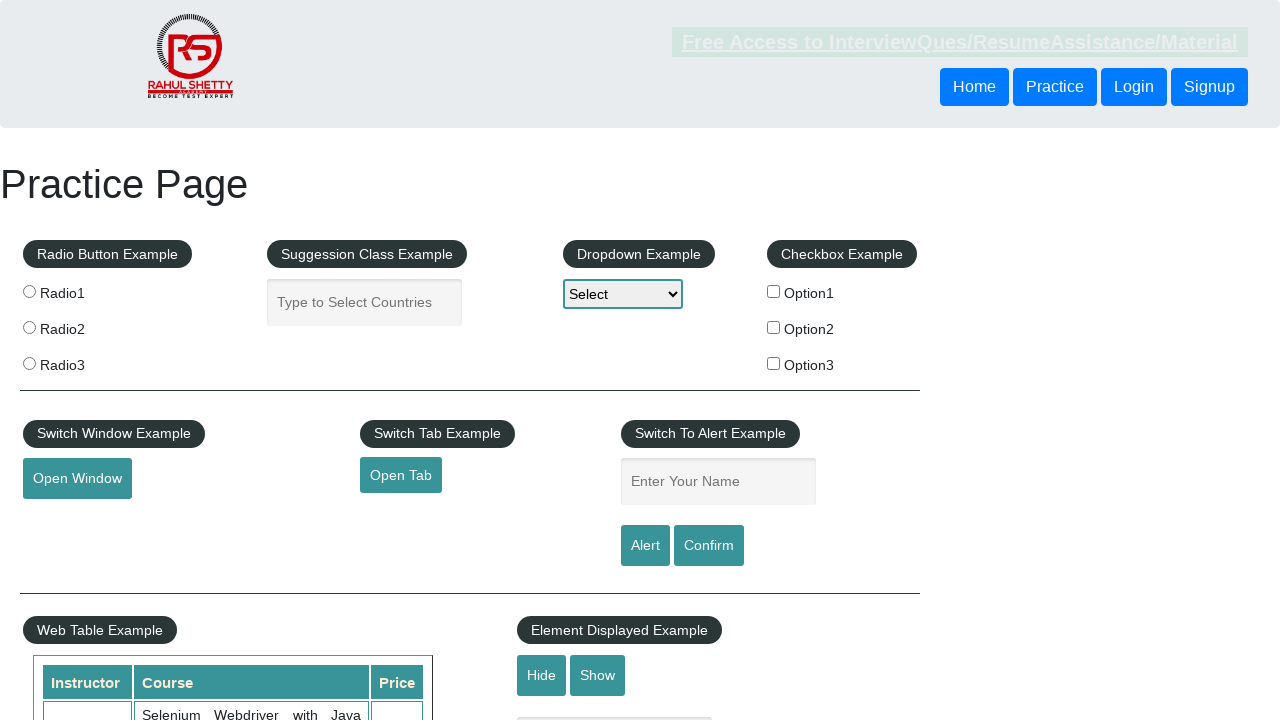

Verified that price cell contains text (not None)
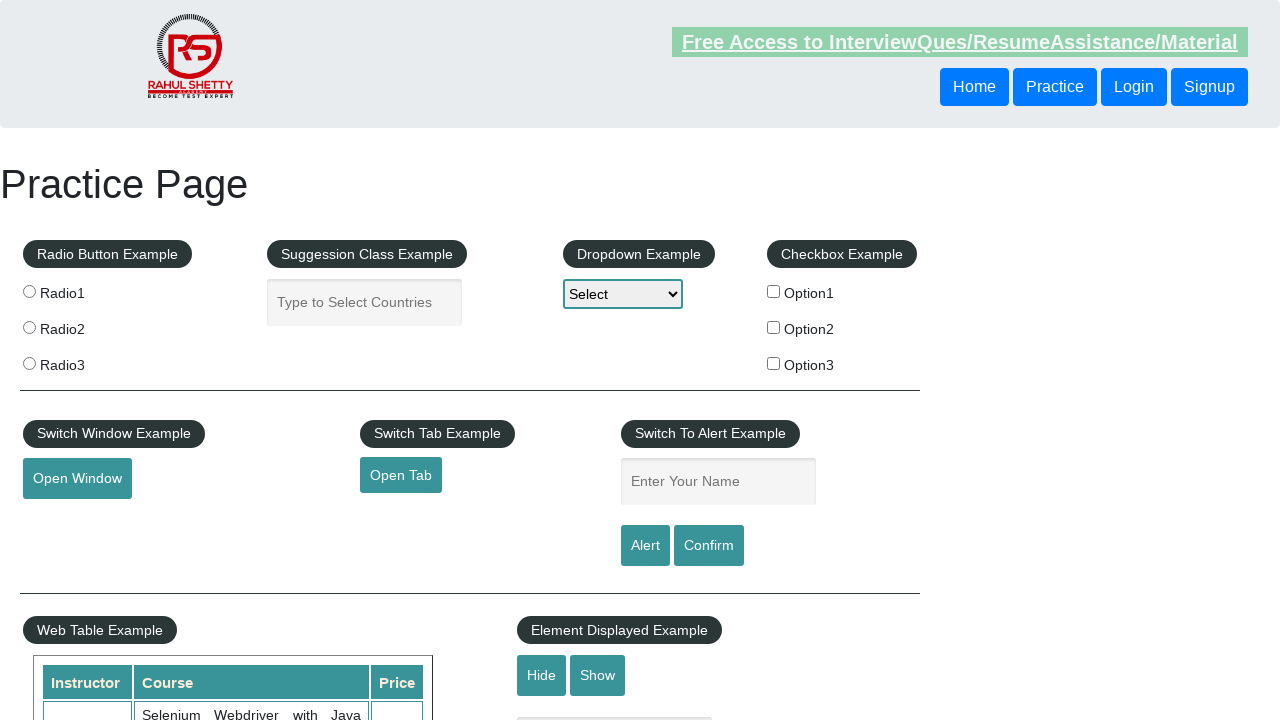

Retrieved text content from table cell at index 1
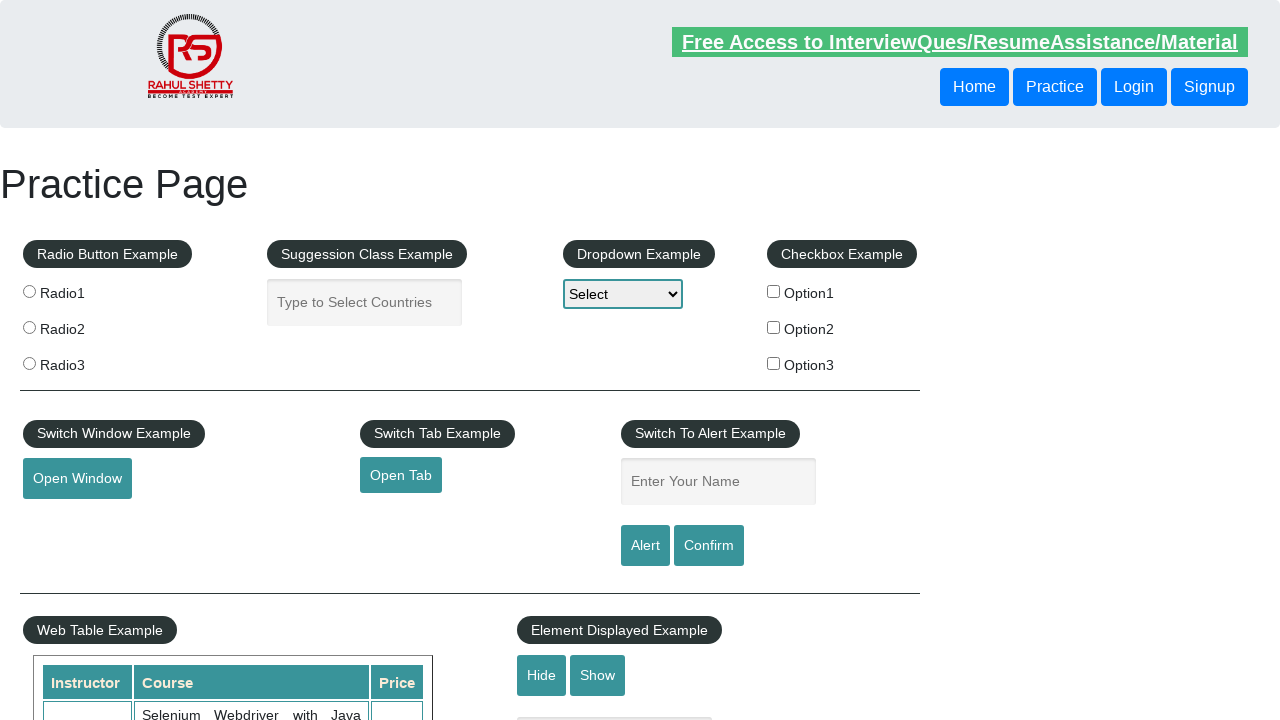

Retrieved text content from table cell at index 2
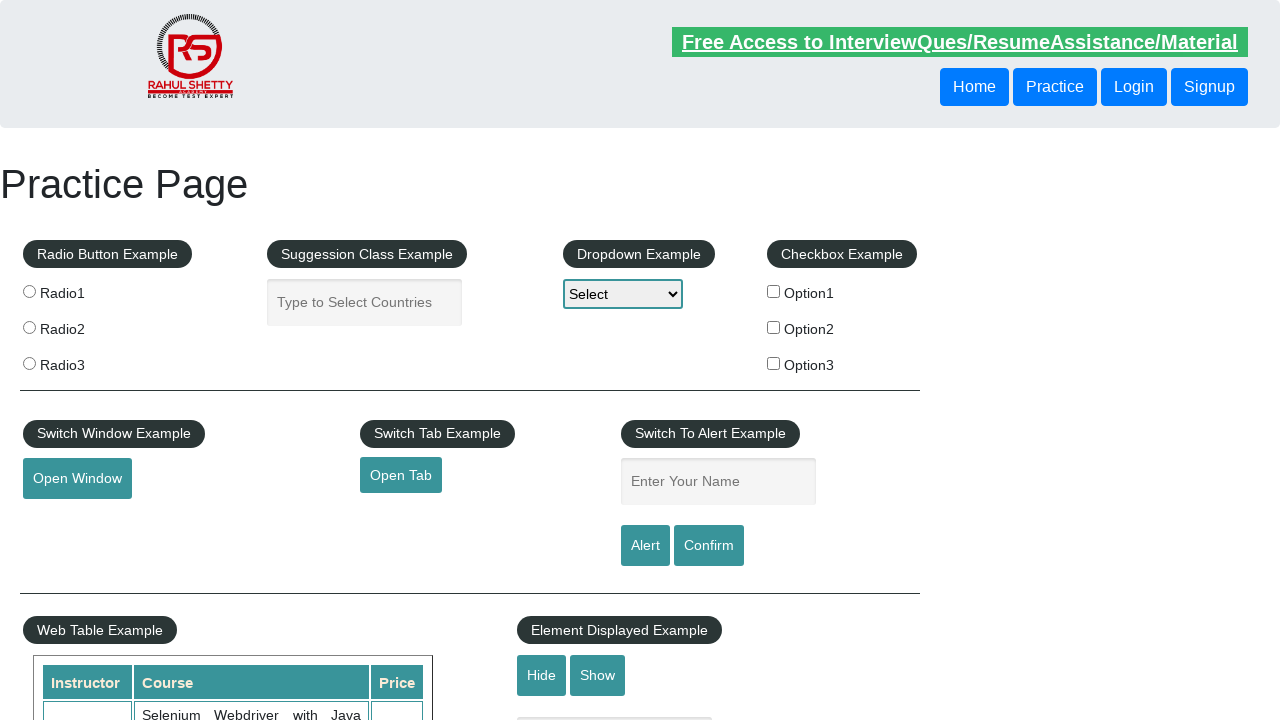

Found 'Selenium' in cell at index 2, located adjacent price cell
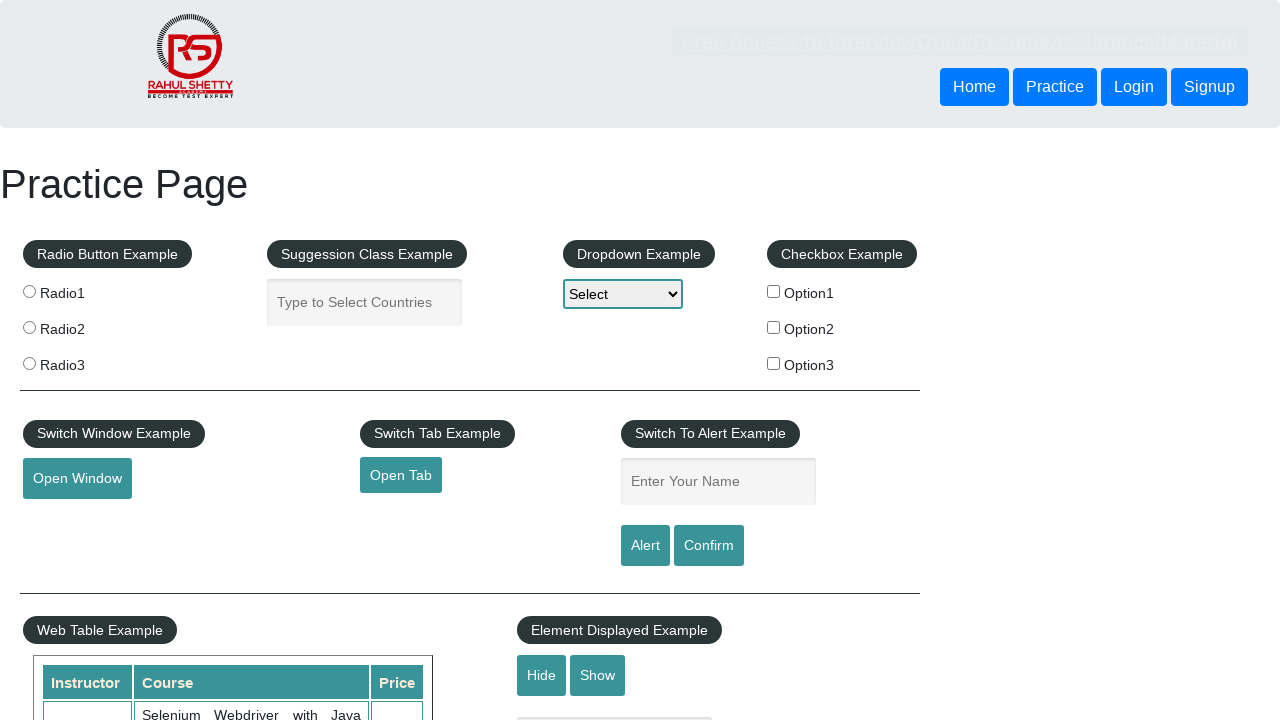

Retrieved price text from cell adjacent to 'Selenium' row: 30
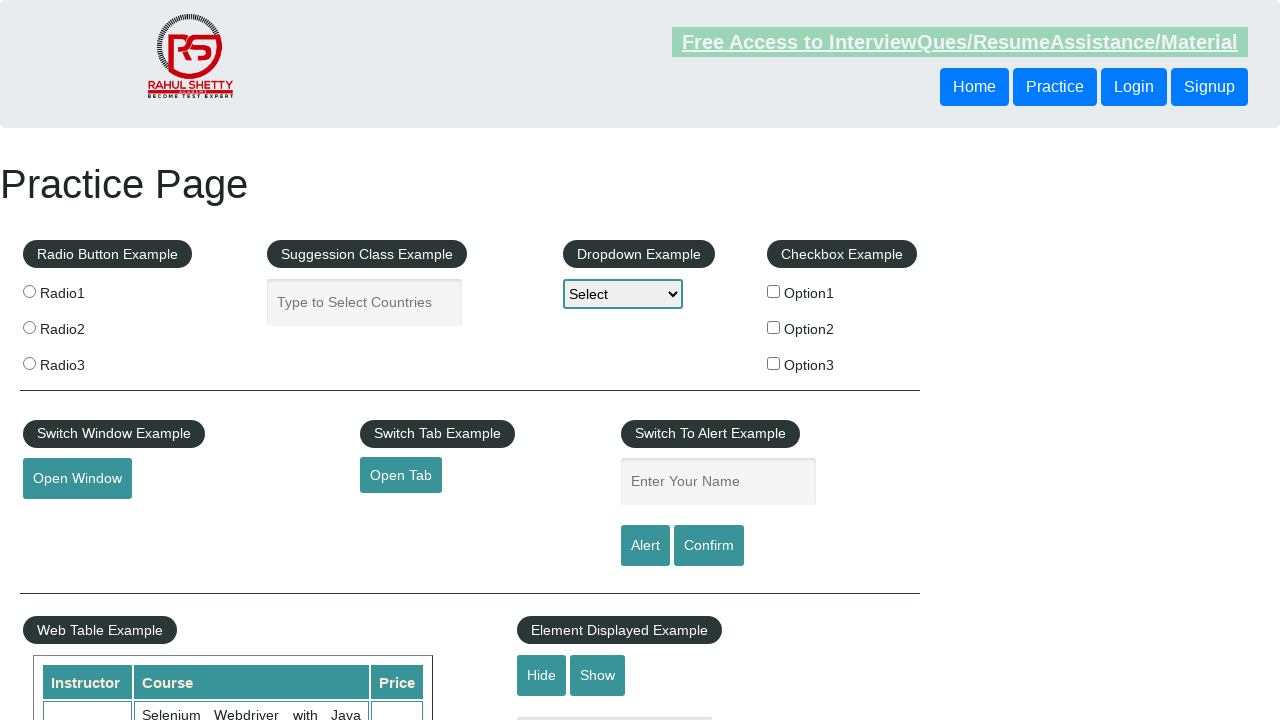

Verified that price cell contains text (not None)
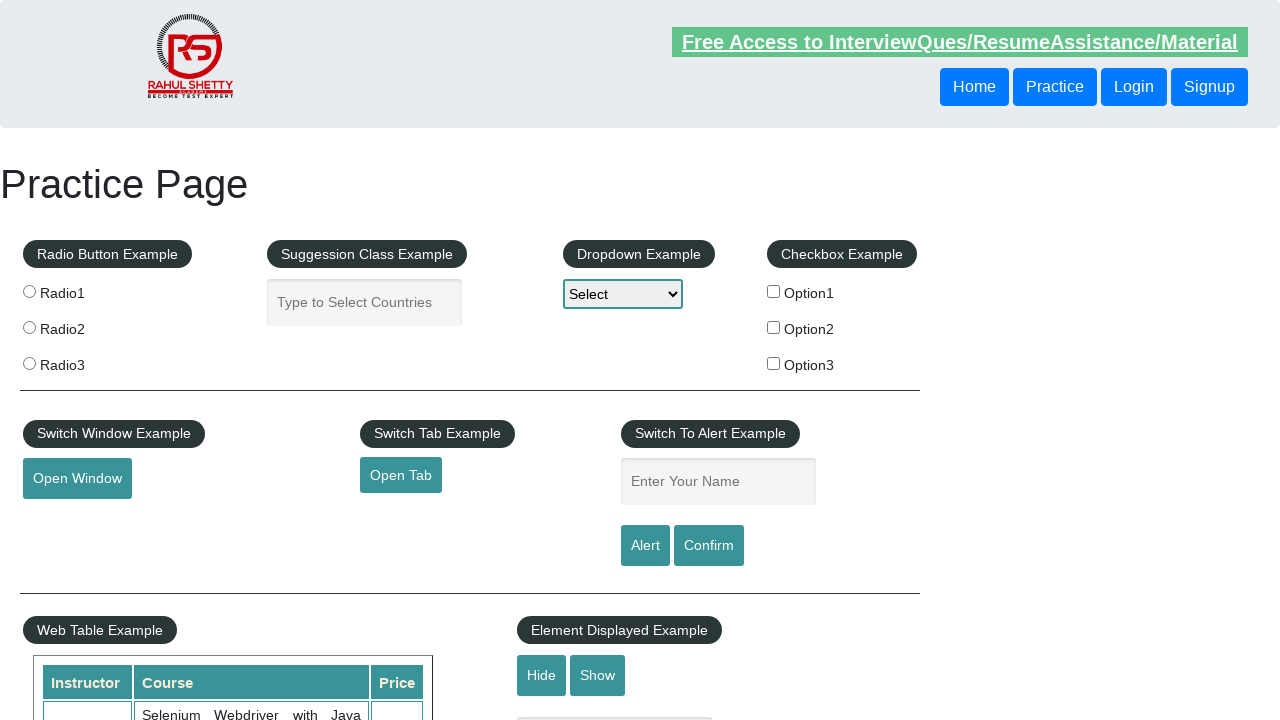

Retrieved text content from table cell at index 3
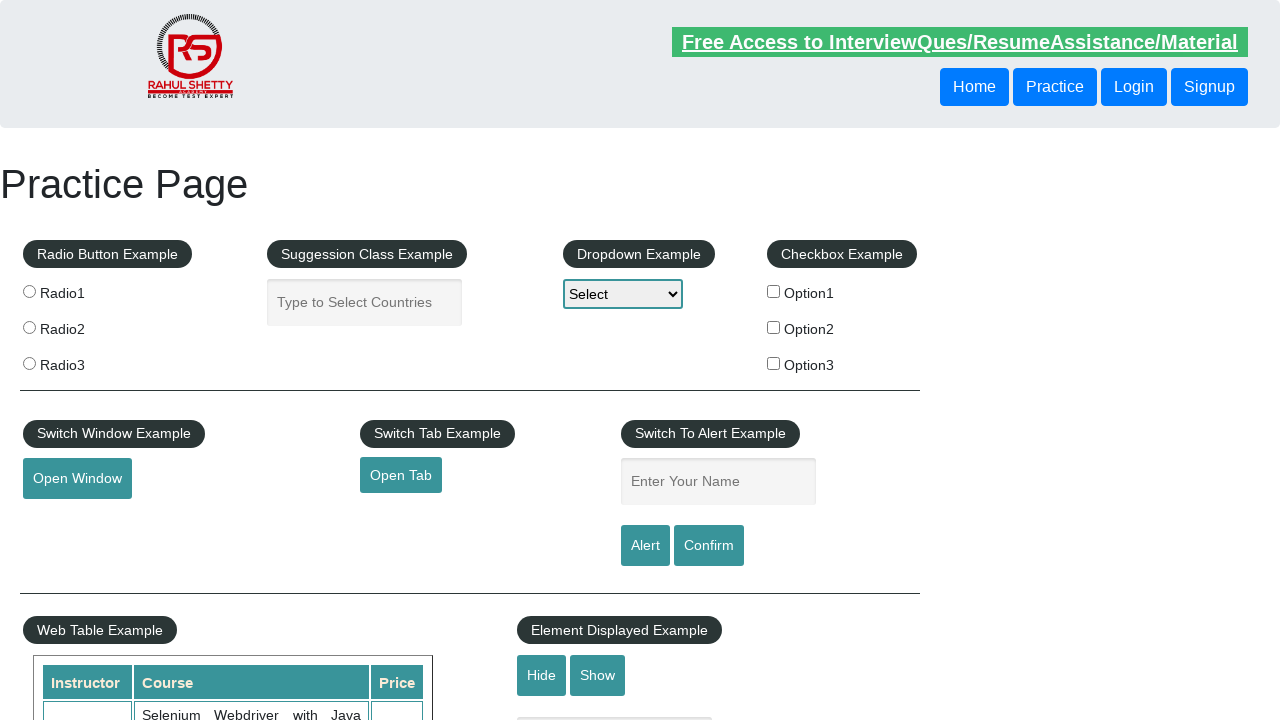

Retrieved text content from table cell at index 4
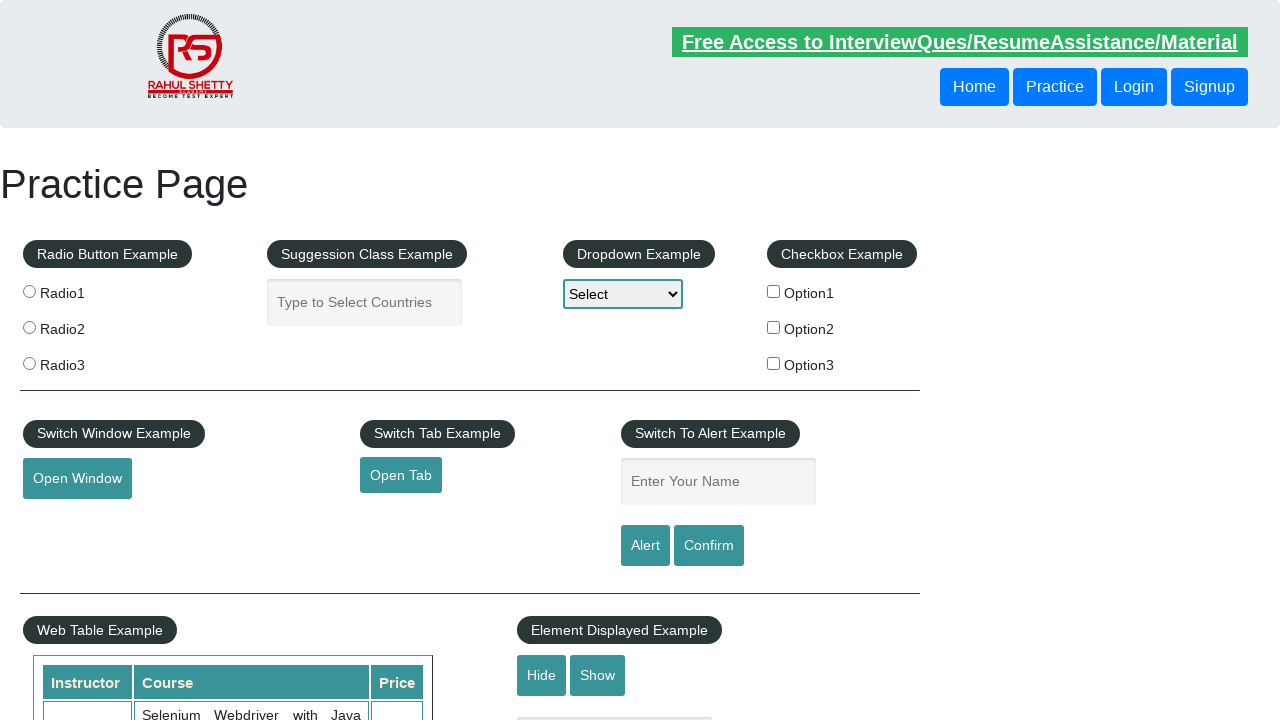

Retrieved text content from table cell at index 5
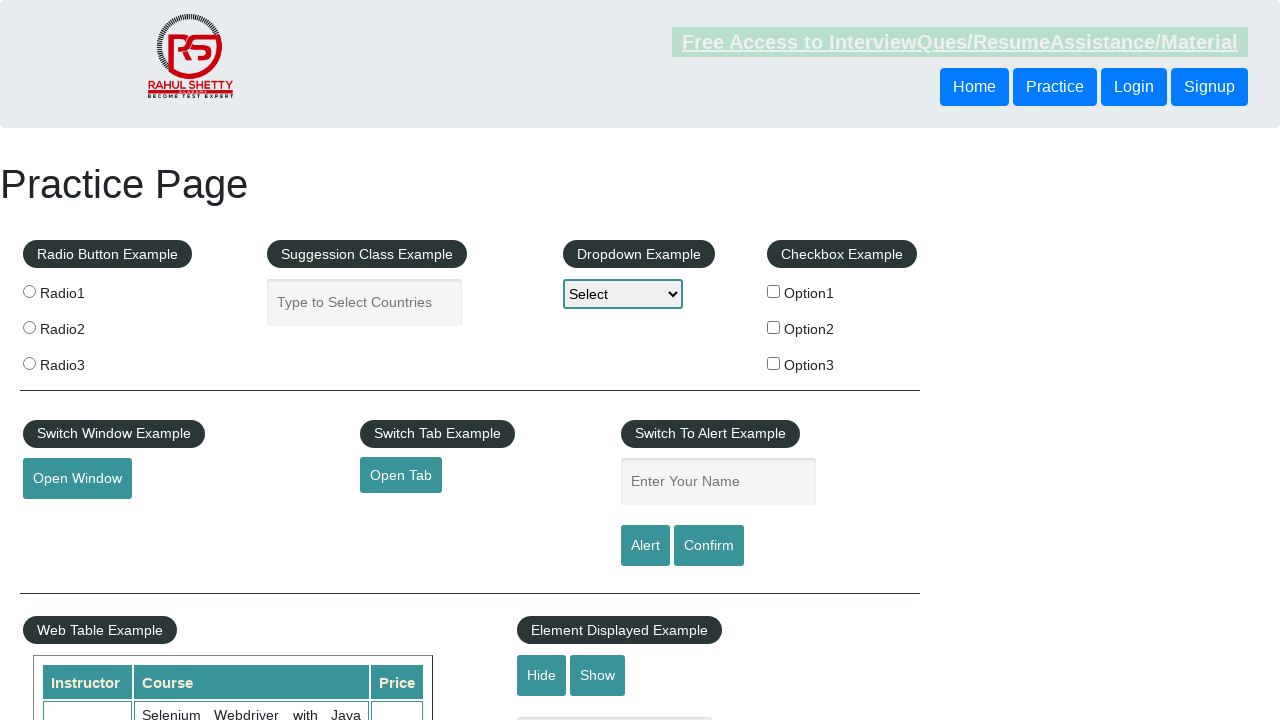

Retrieved text content from table cell at index 6
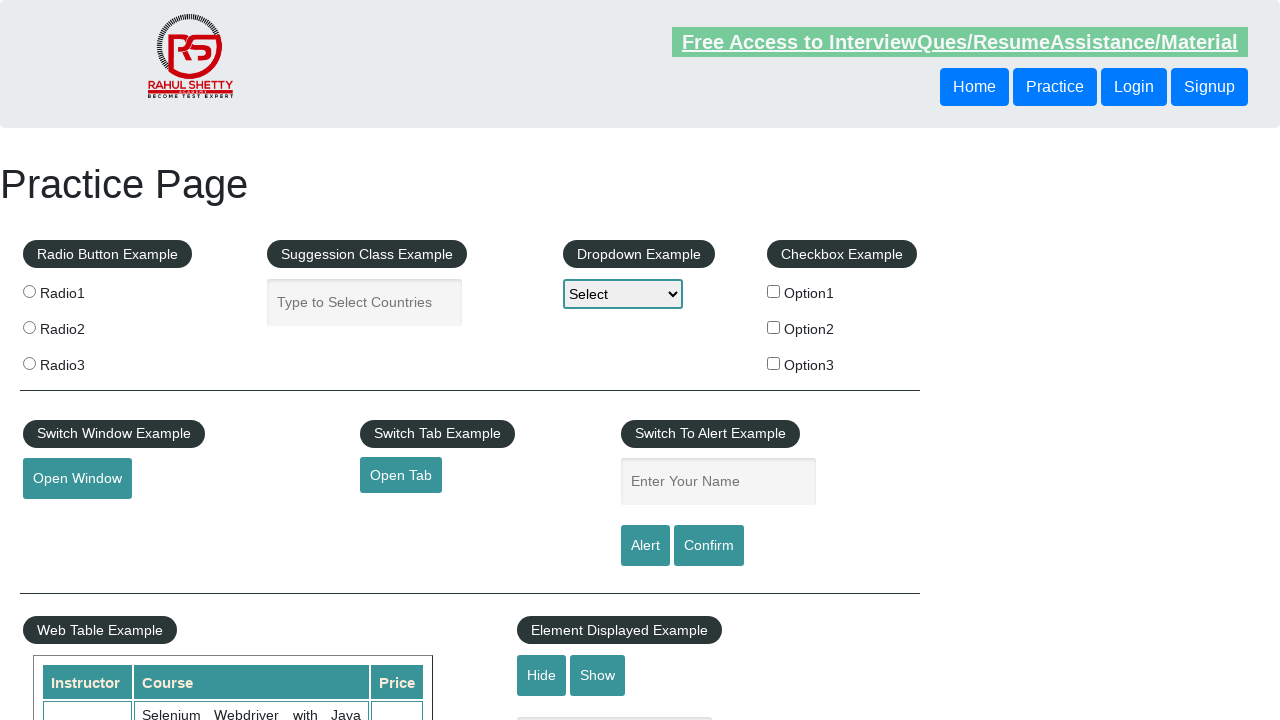

Retrieved text content from table cell at index 7
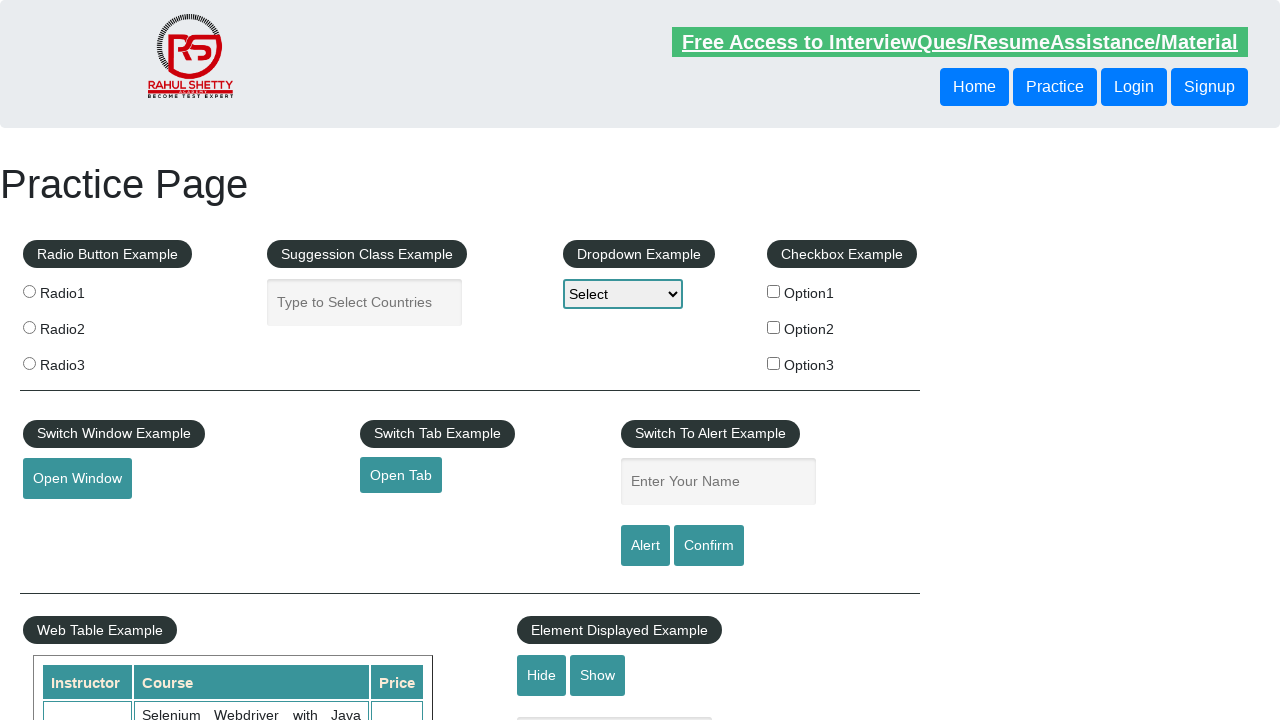

Found 'Selenium' in cell at index 7, located adjacent price cell
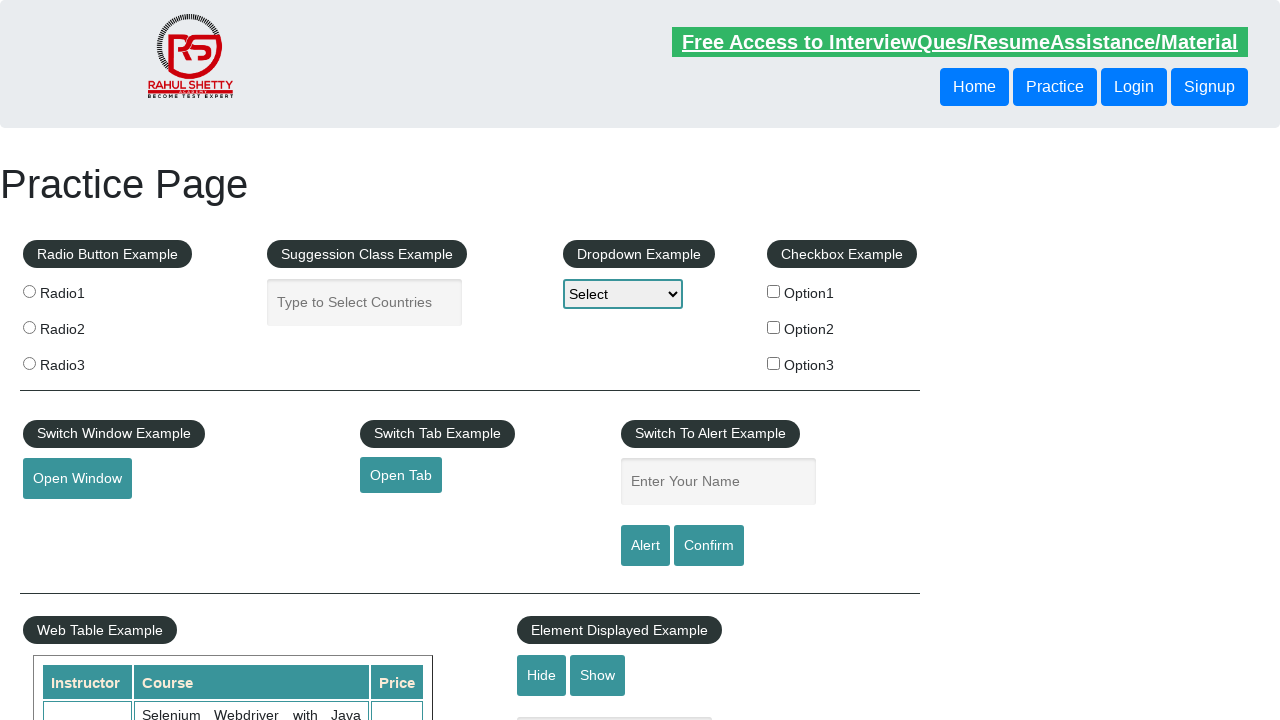

Retrieved price text from cell adjacent to 'Selenium' row: 25
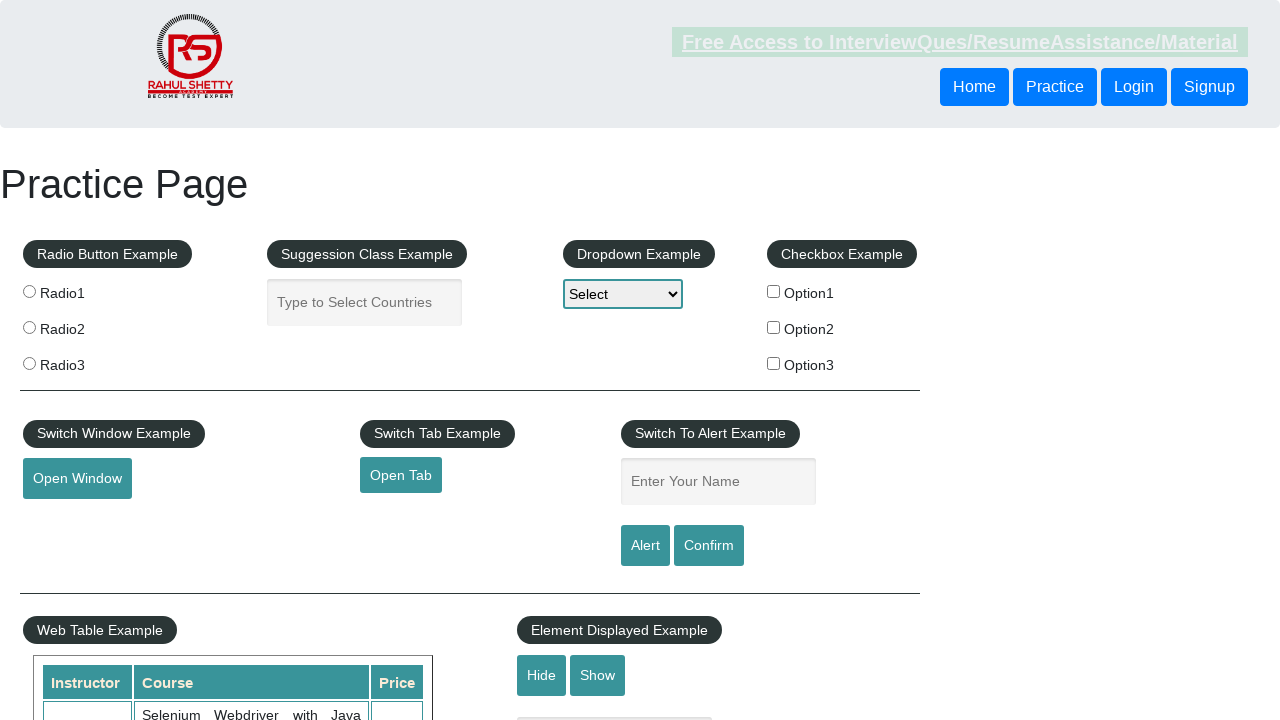

Verified that price cell contains text (not None)
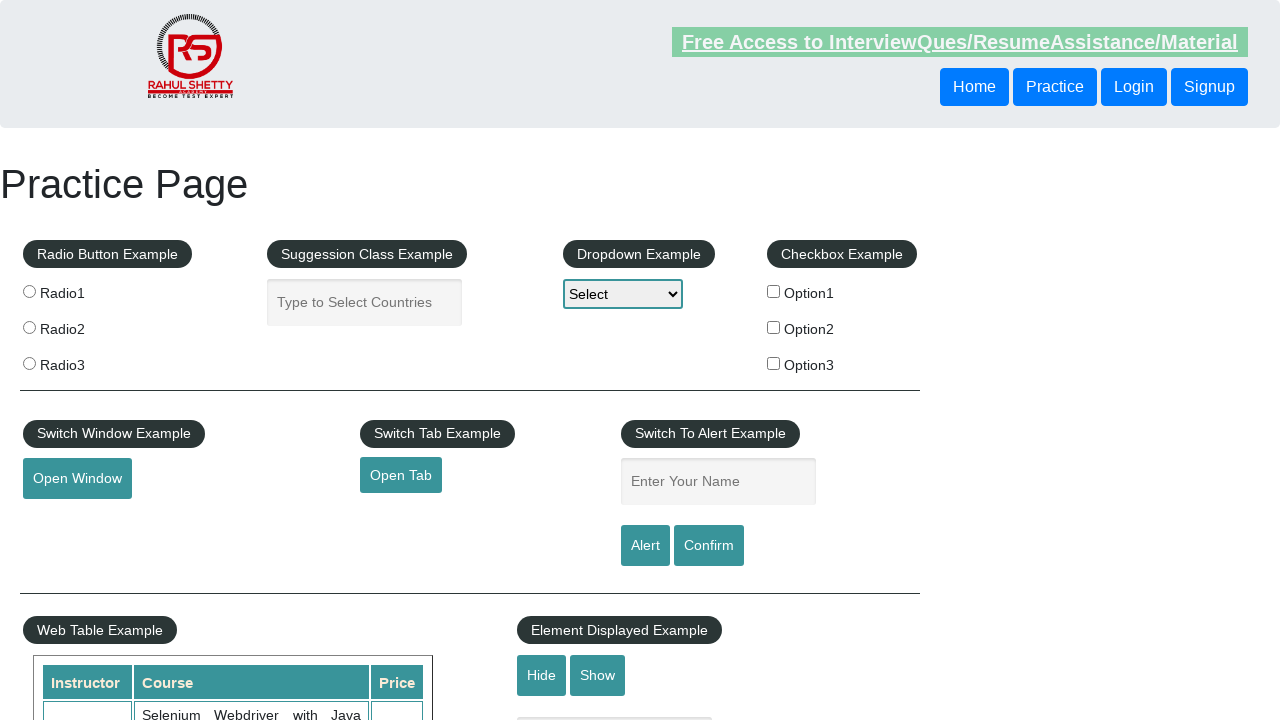

Retrieved text content from table cell at index 8
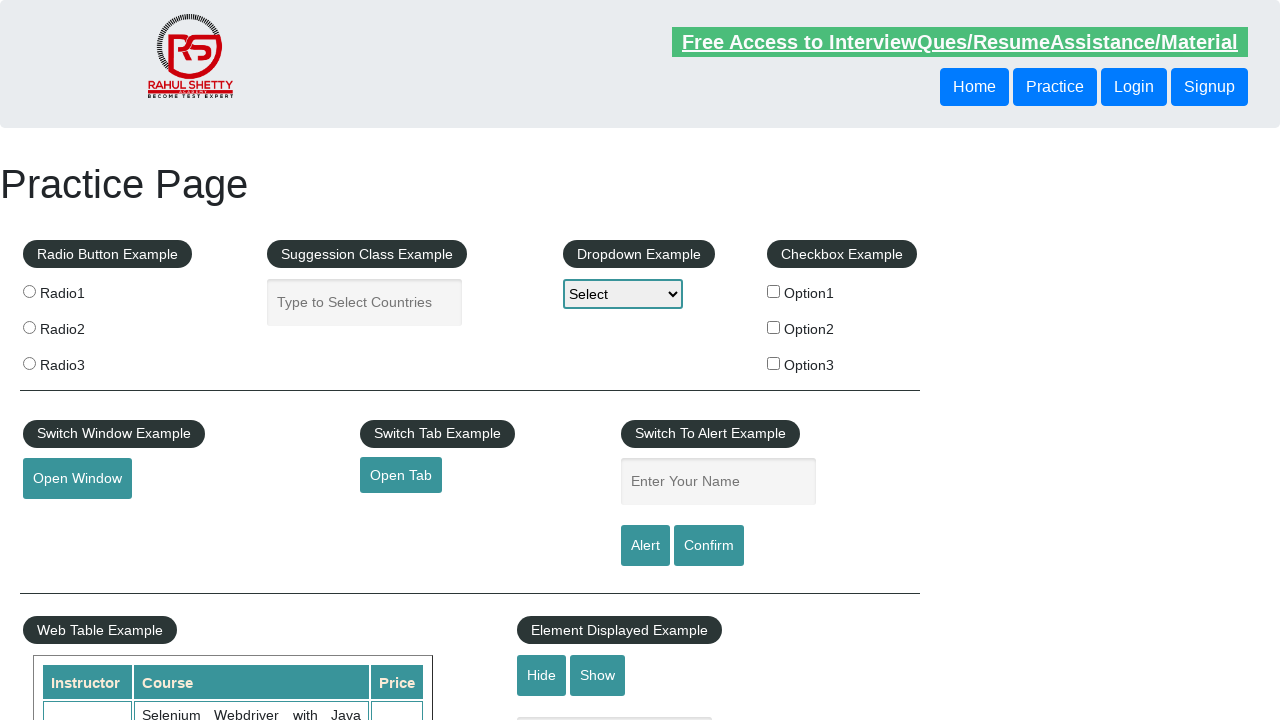

Found 'Selenium' in cell at index 8, located adjacent price cell
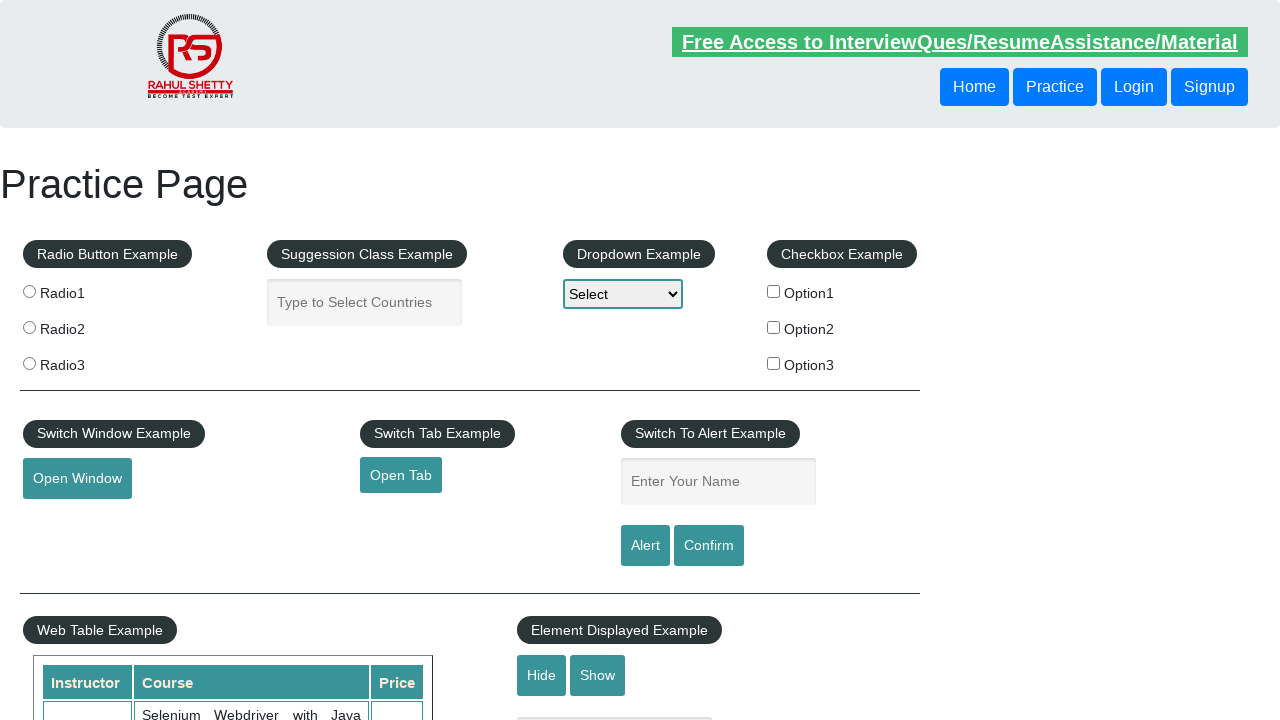

Retrieved price text from cell adjacent to 'Selenium' row: 20
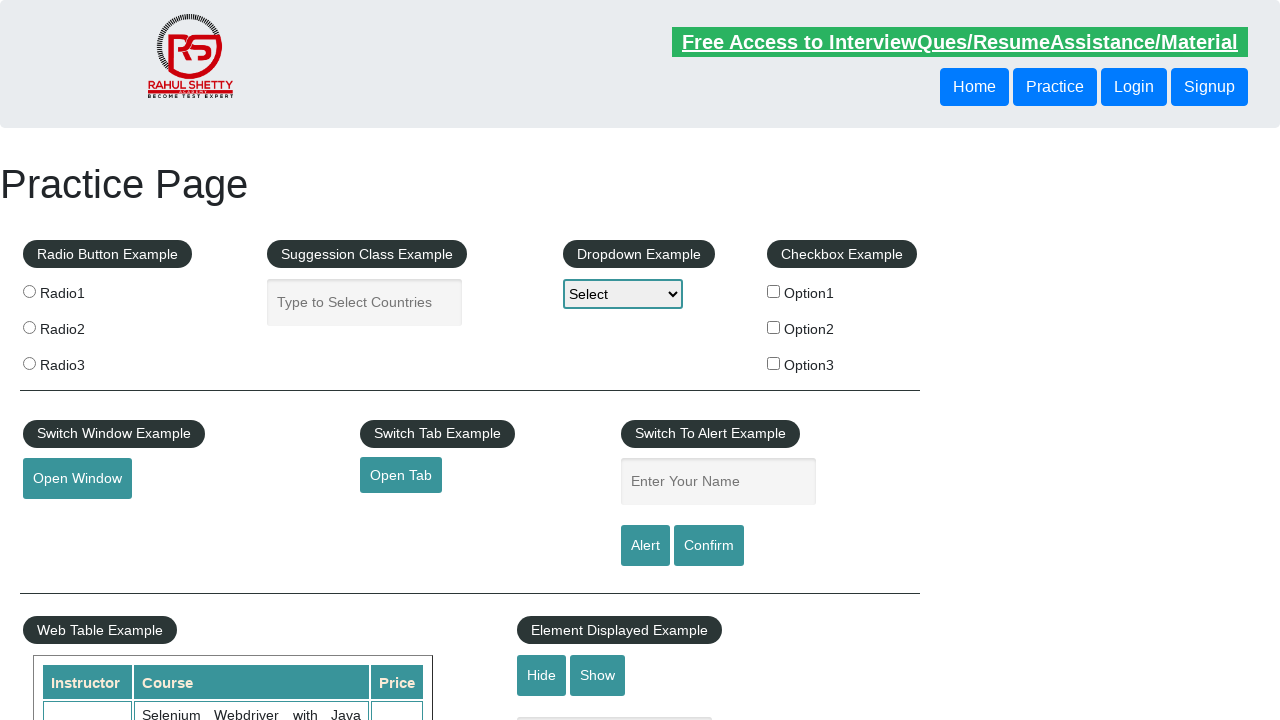

Verified that price cell contains text (not None)
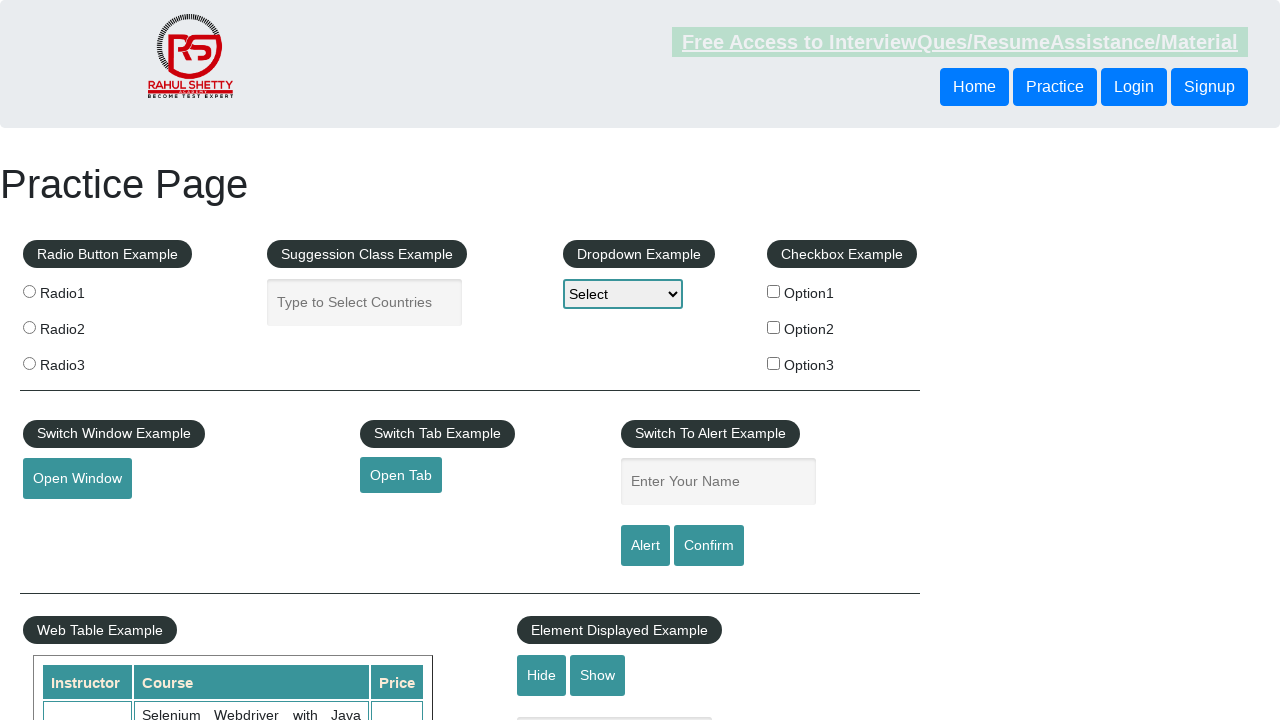

Retrieved text content from table cell at index 9
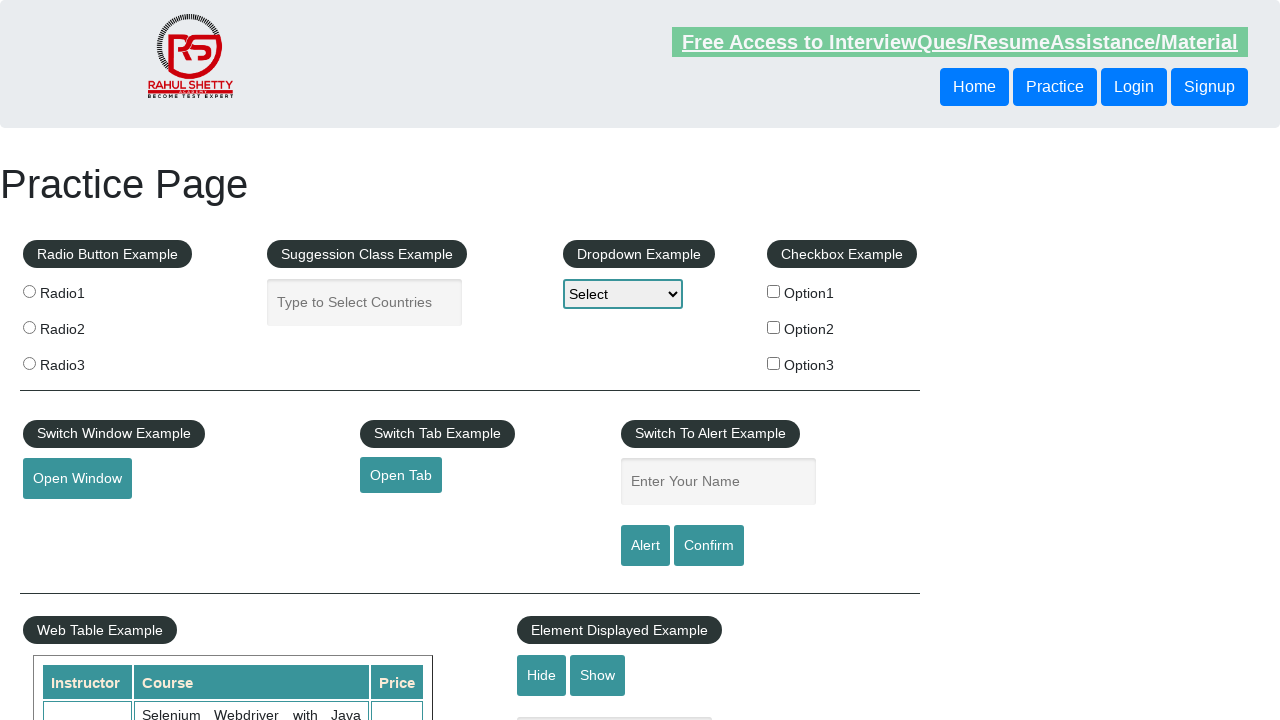

Retrieved text content from table cell at index 10
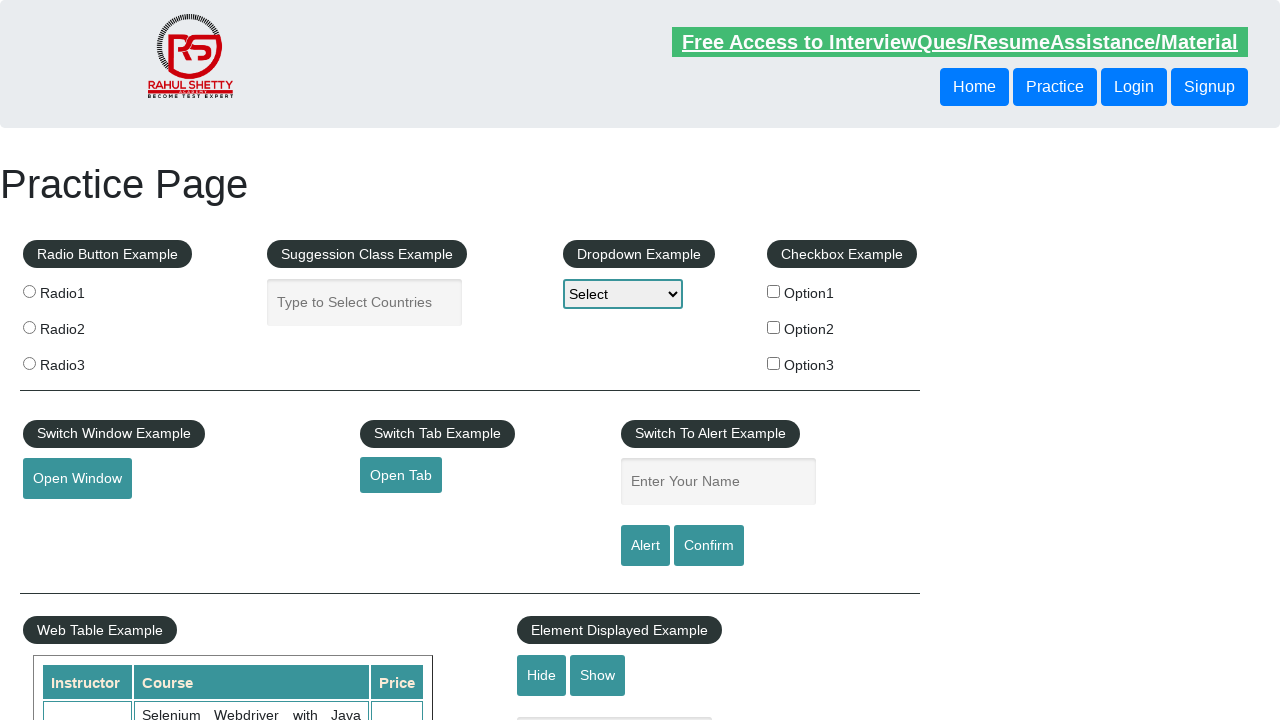

Retrieved text content from table cell at index 11
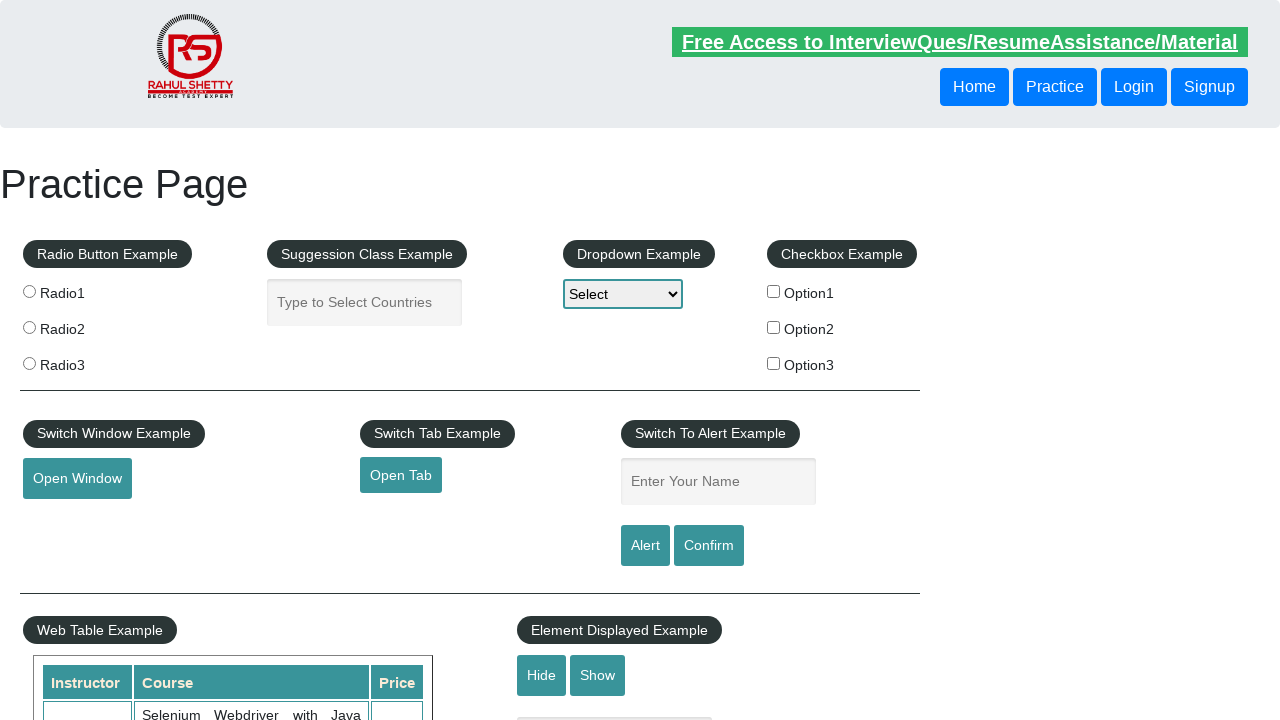

Retrieved text content from table cell at index 12
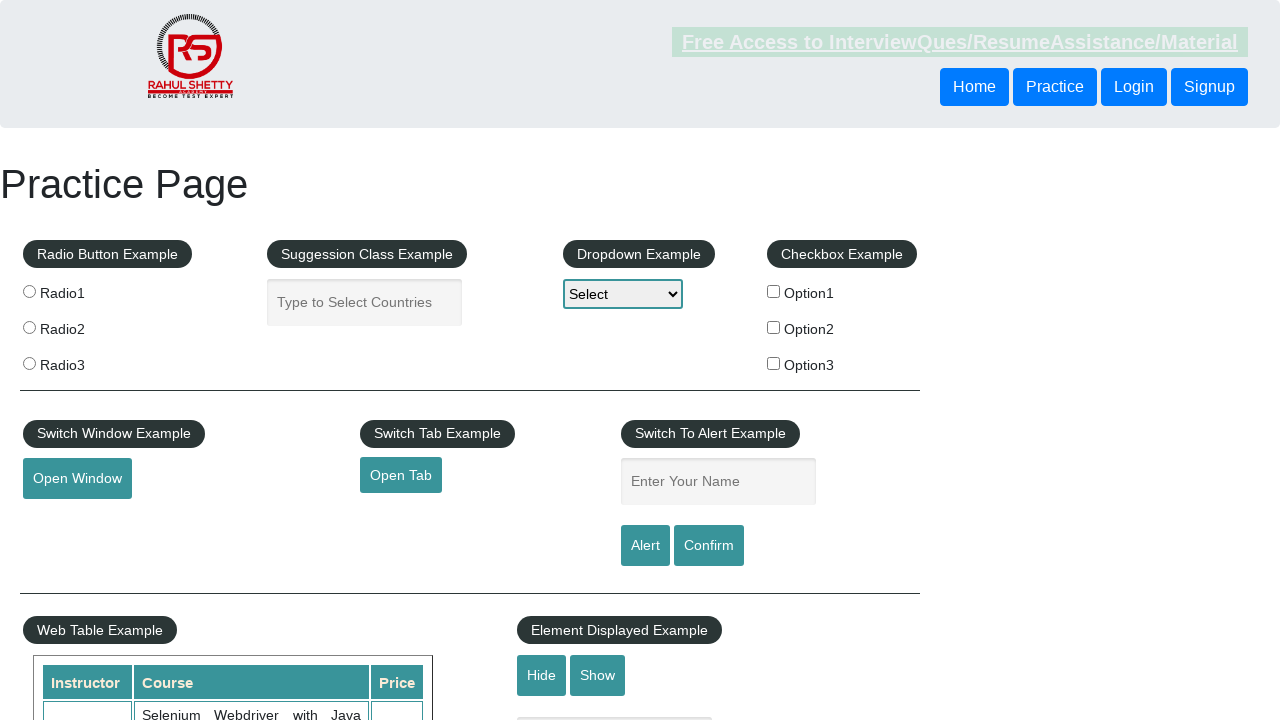

Retrieved text content from table cell at index 13
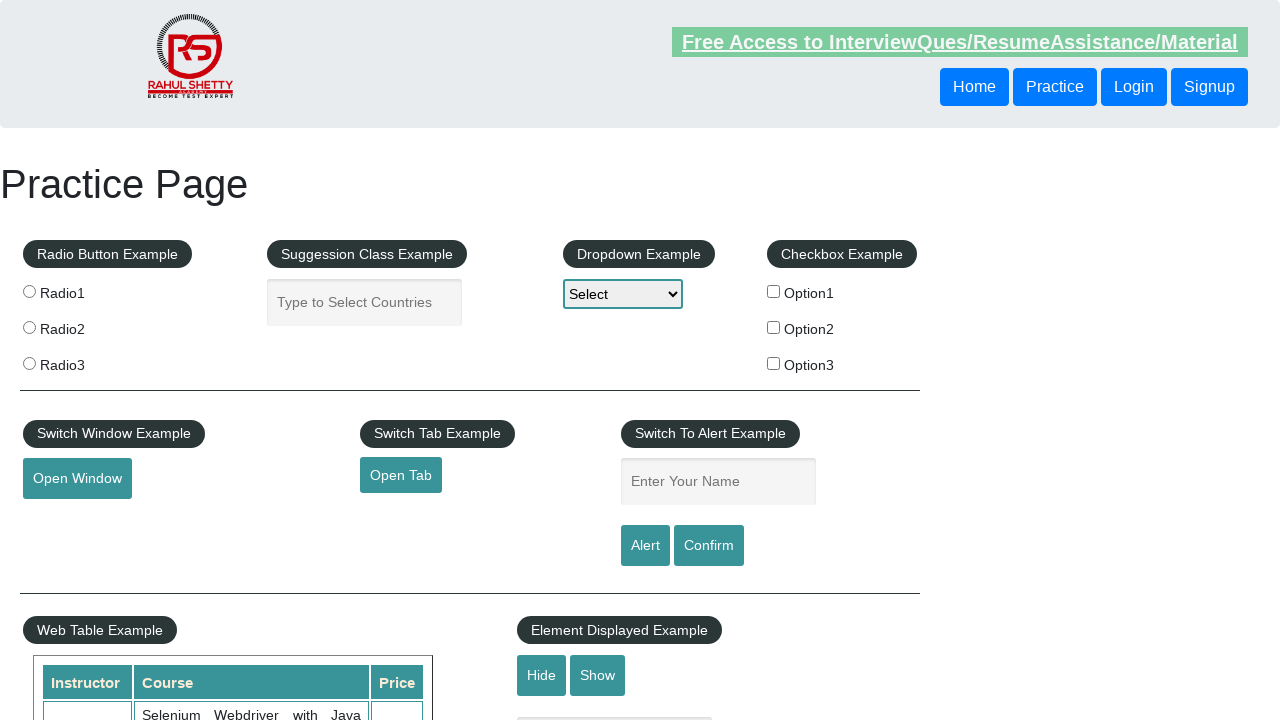

Retrieved text content from table cell at index 14
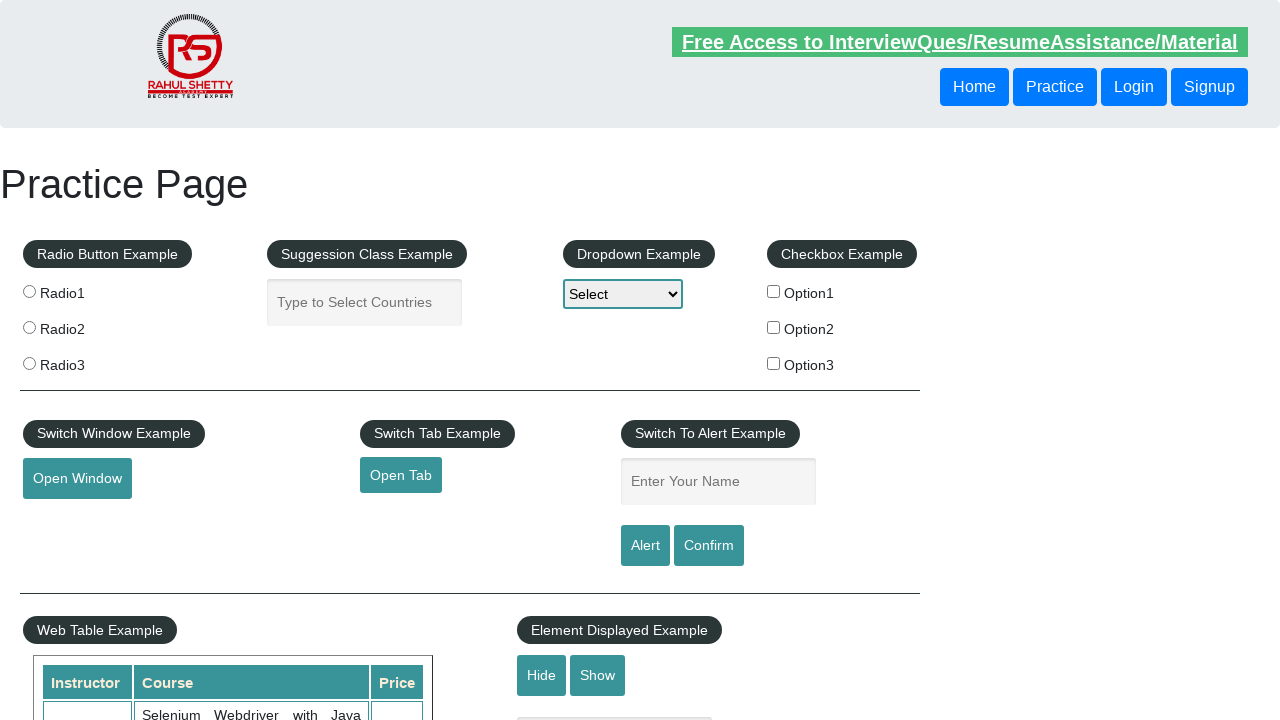

Retrieved text content from table cell at index 15
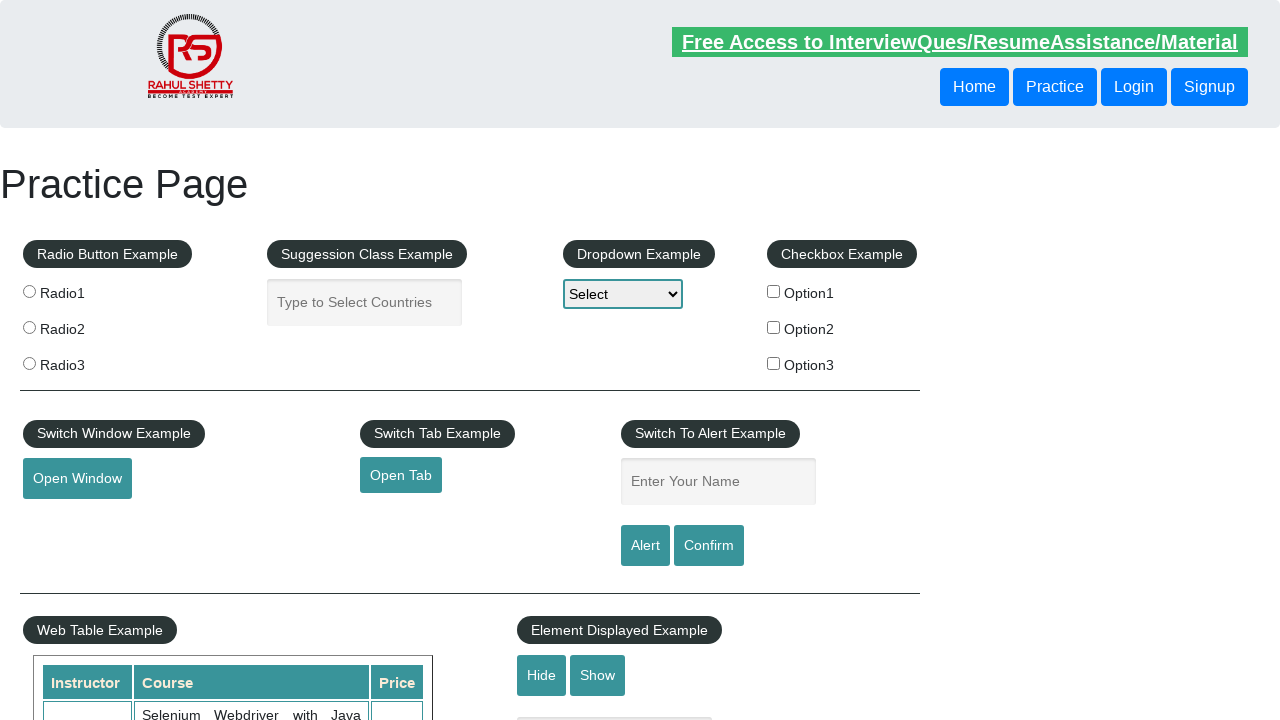

Retrieved text content from table cell at index 16
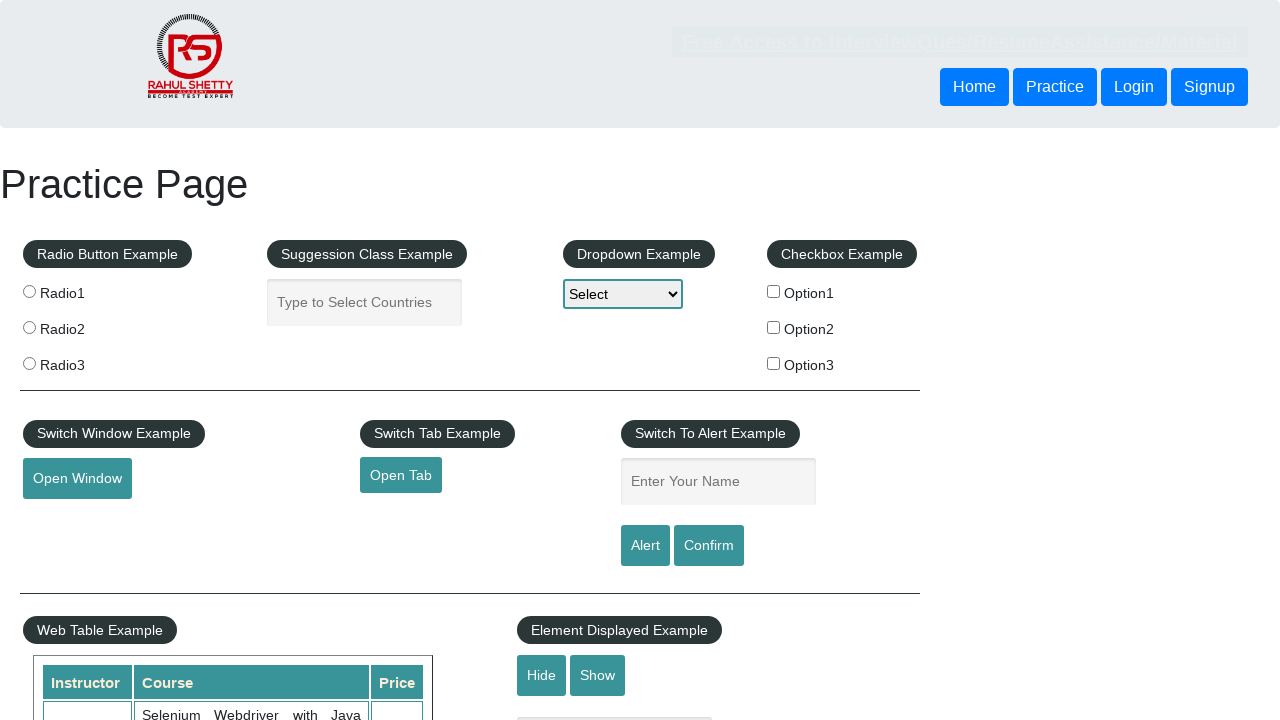

Retrieved text content from table cell at index 17
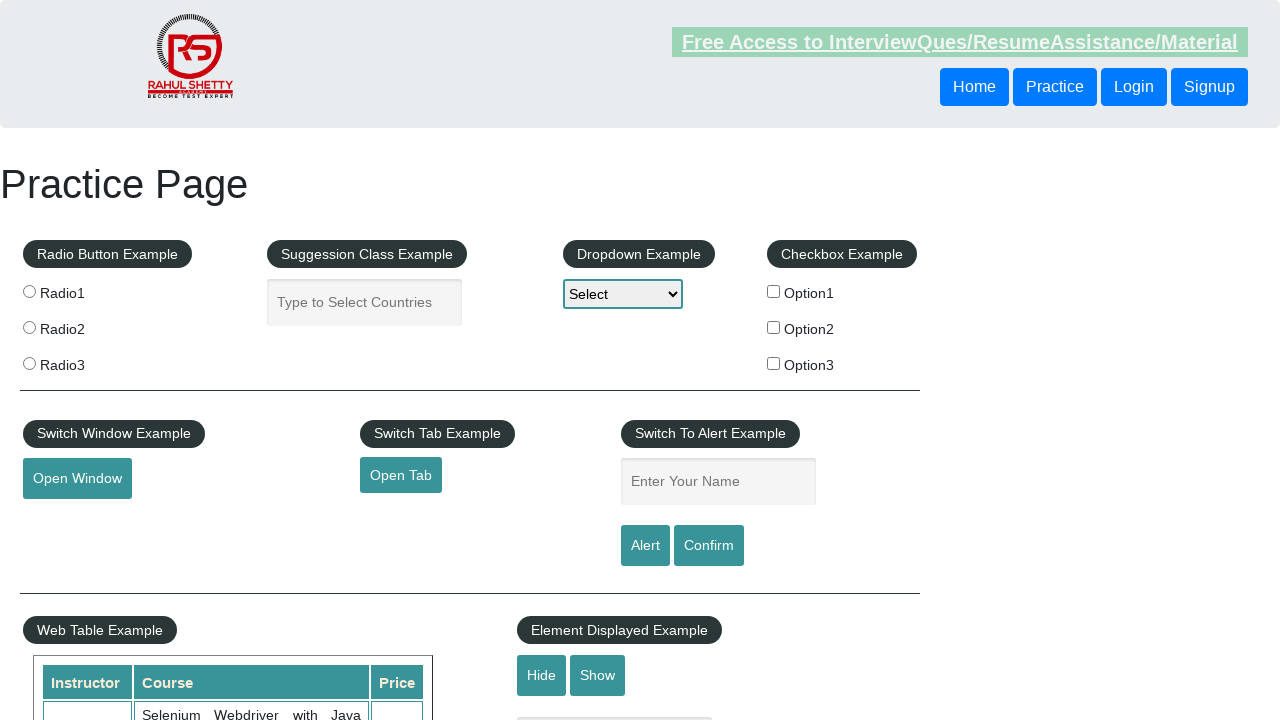

Retrieved text content from table cell at index 18
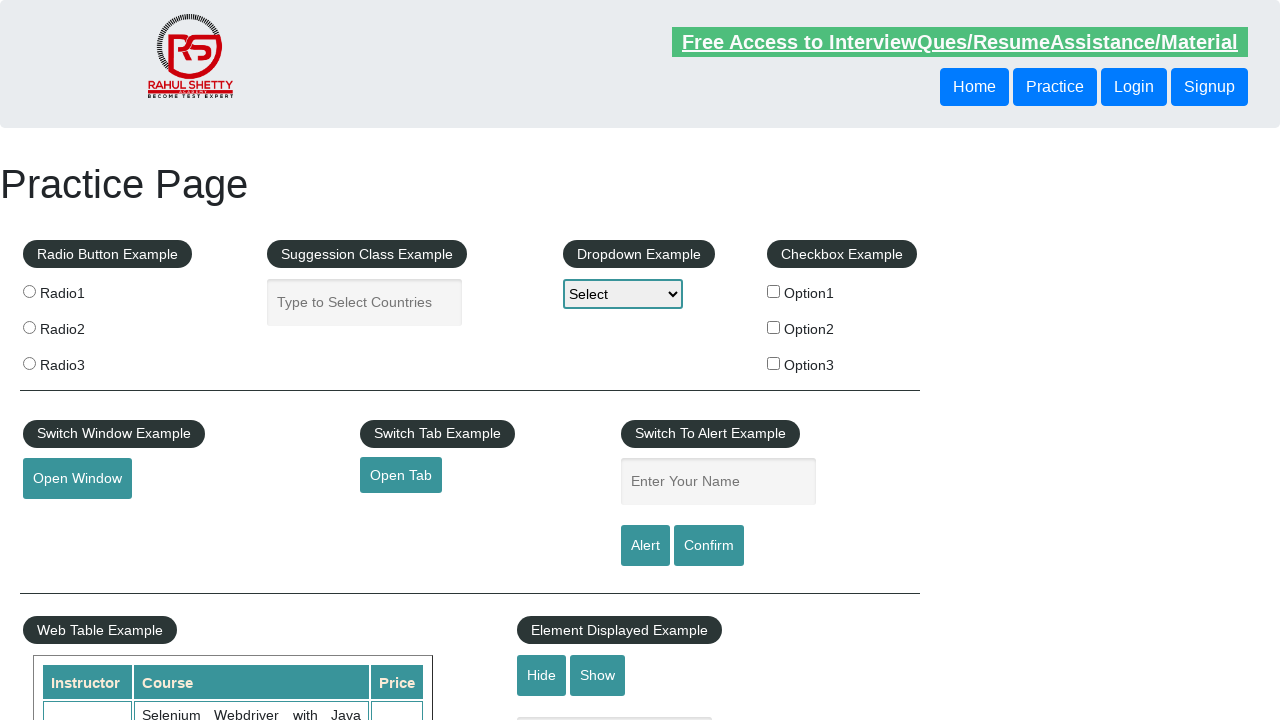

Retrieved text content from table cell at index 19
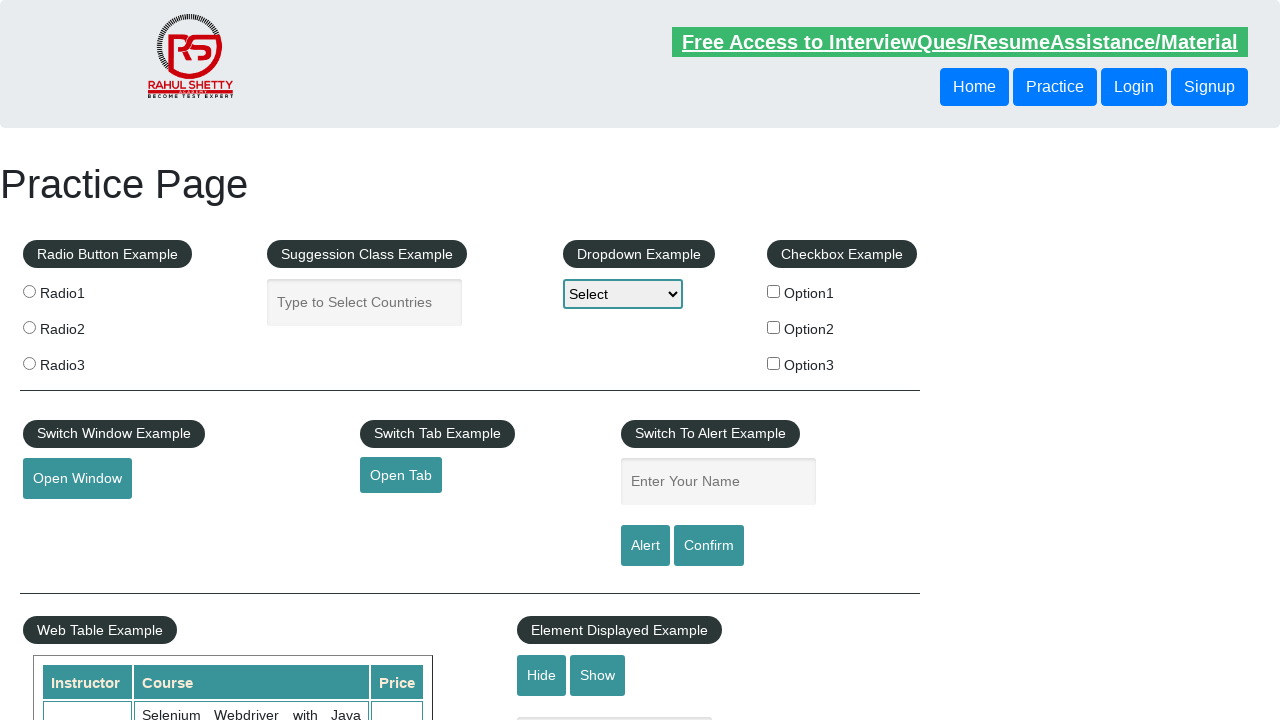

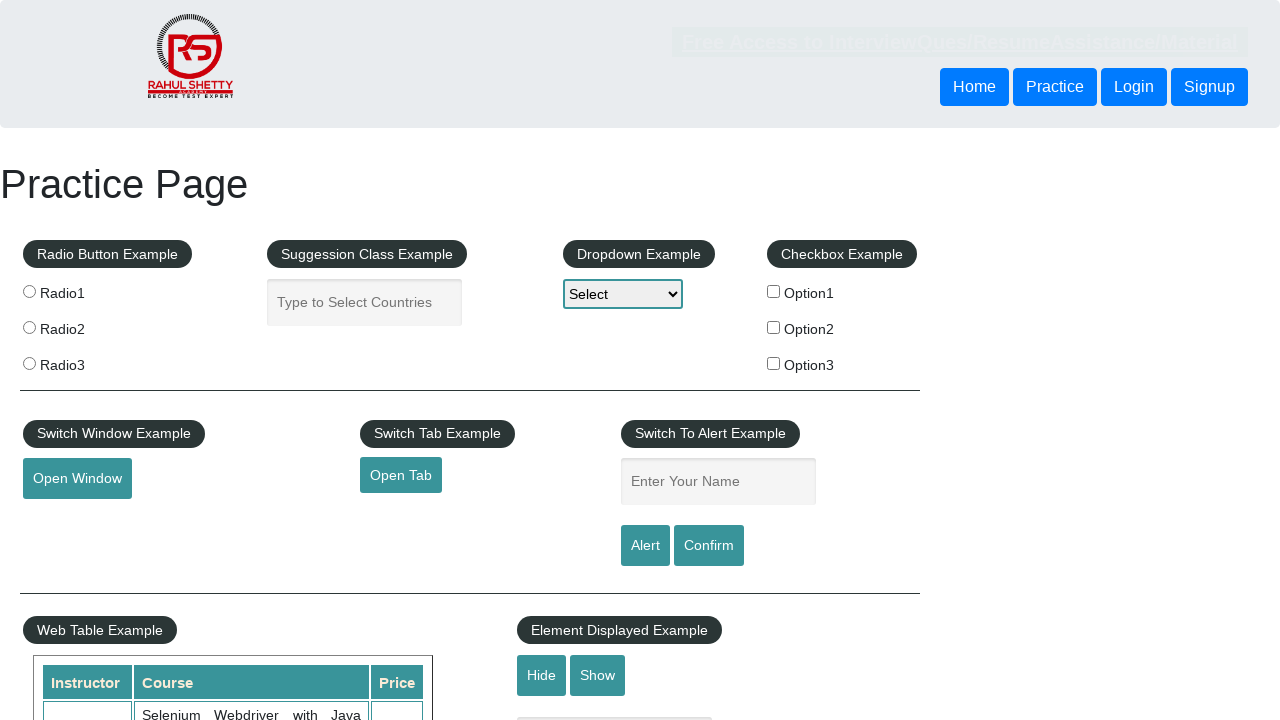